Tests a confirm box alert by clicking the confirm button, dismissing the alert, and verifying the result shows "You selected Cancel"

Starting URL: https://demoqa.com/alerts

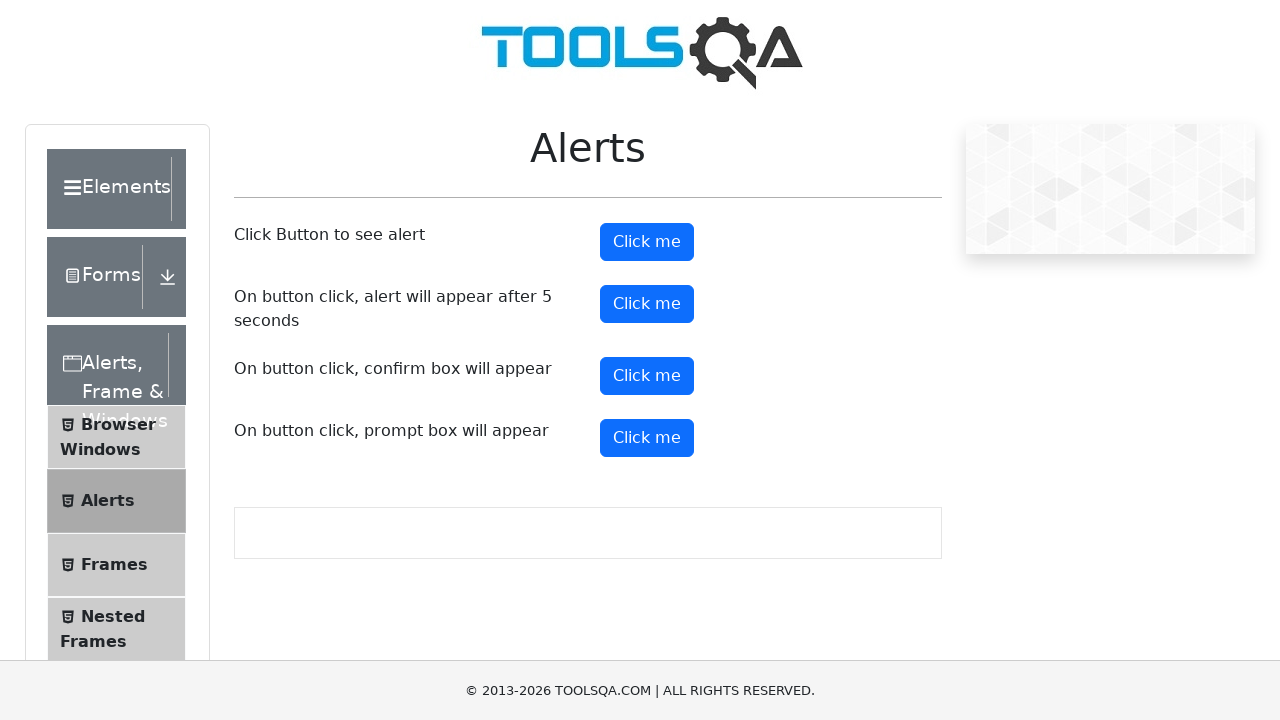

Set up dialog handler to dismiss the confirm box
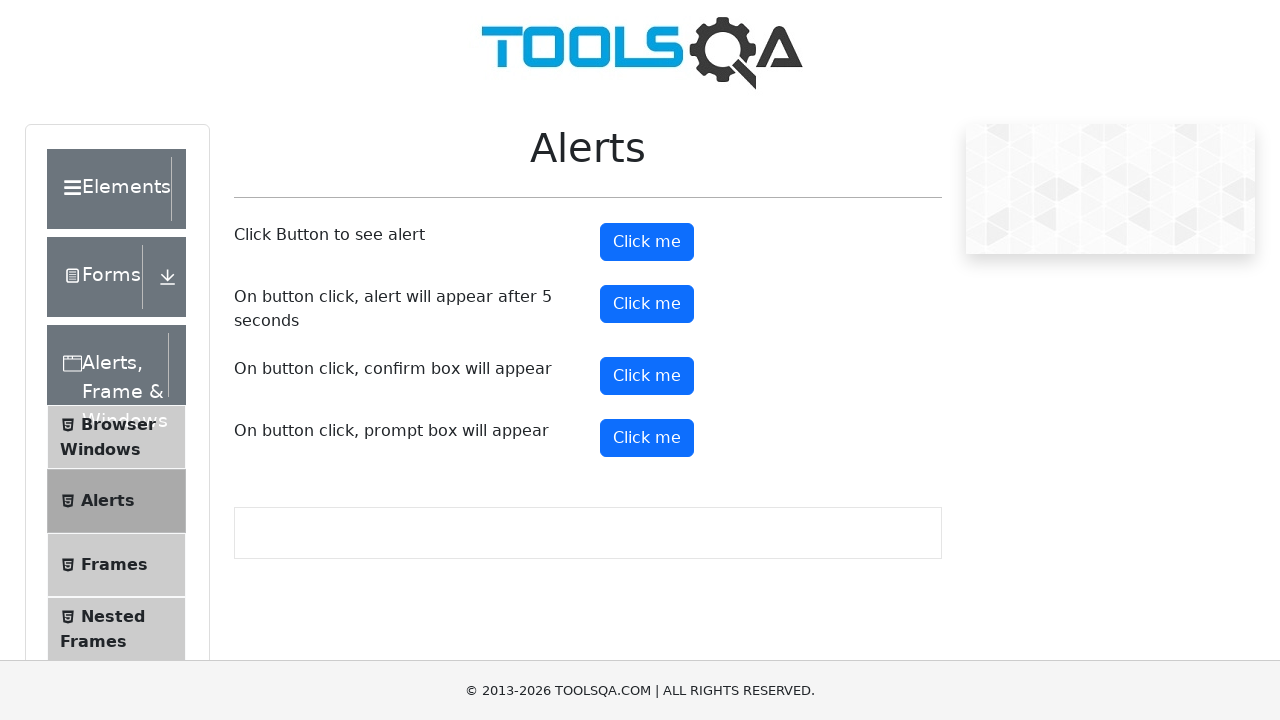

Clicked the confirm button to trigger the alert at (647, 376) on (//button)[4]
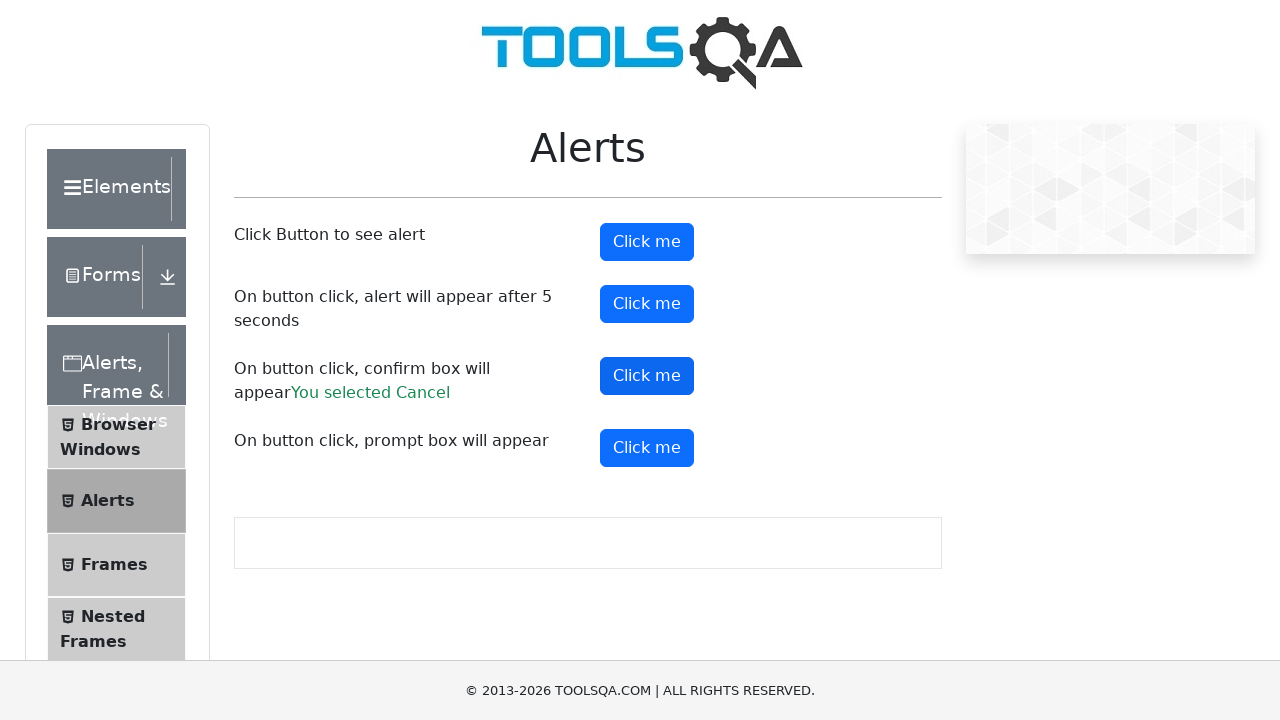

Waited for confirm result element to appear
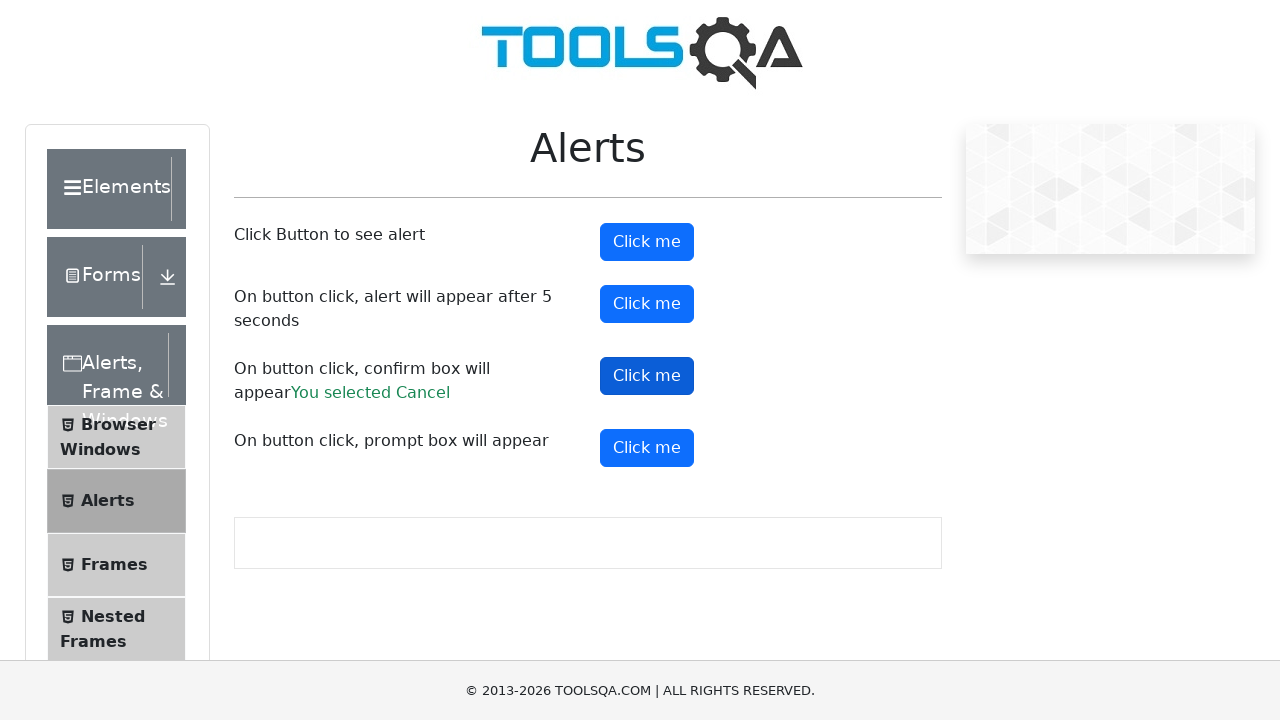

Retrieved confirm result text
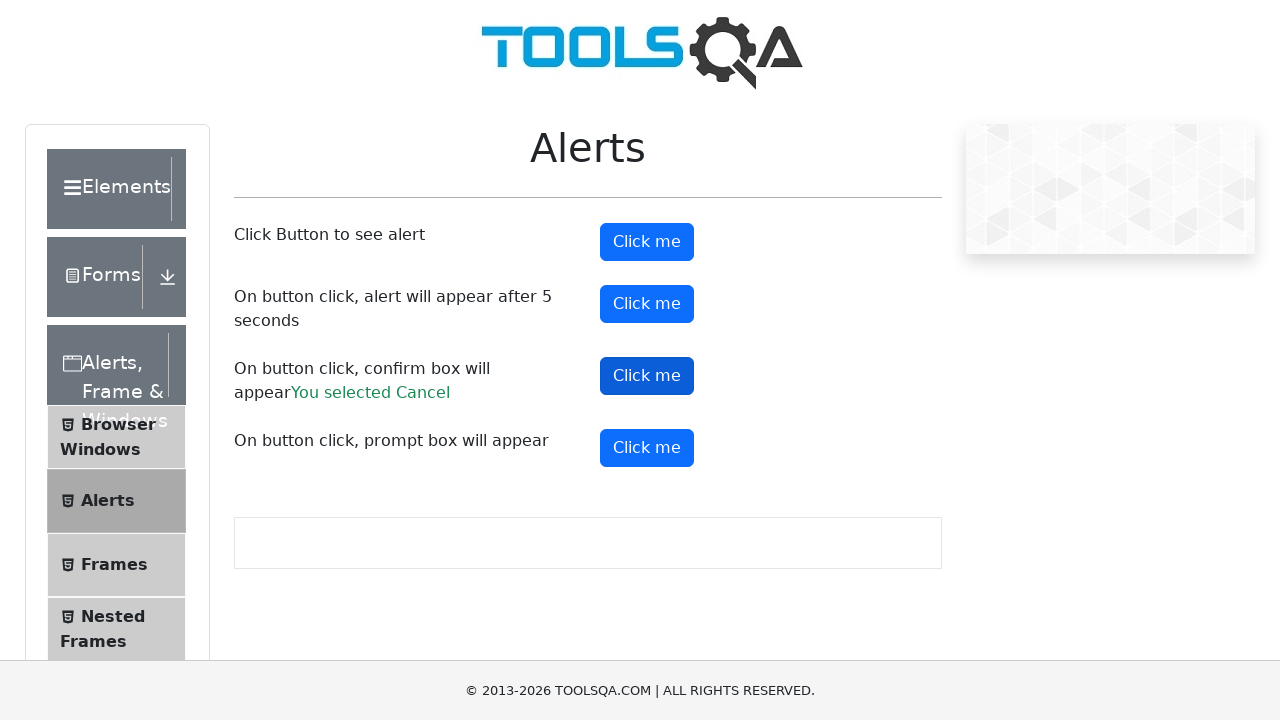

Verified result shows 'You selected Cancel'
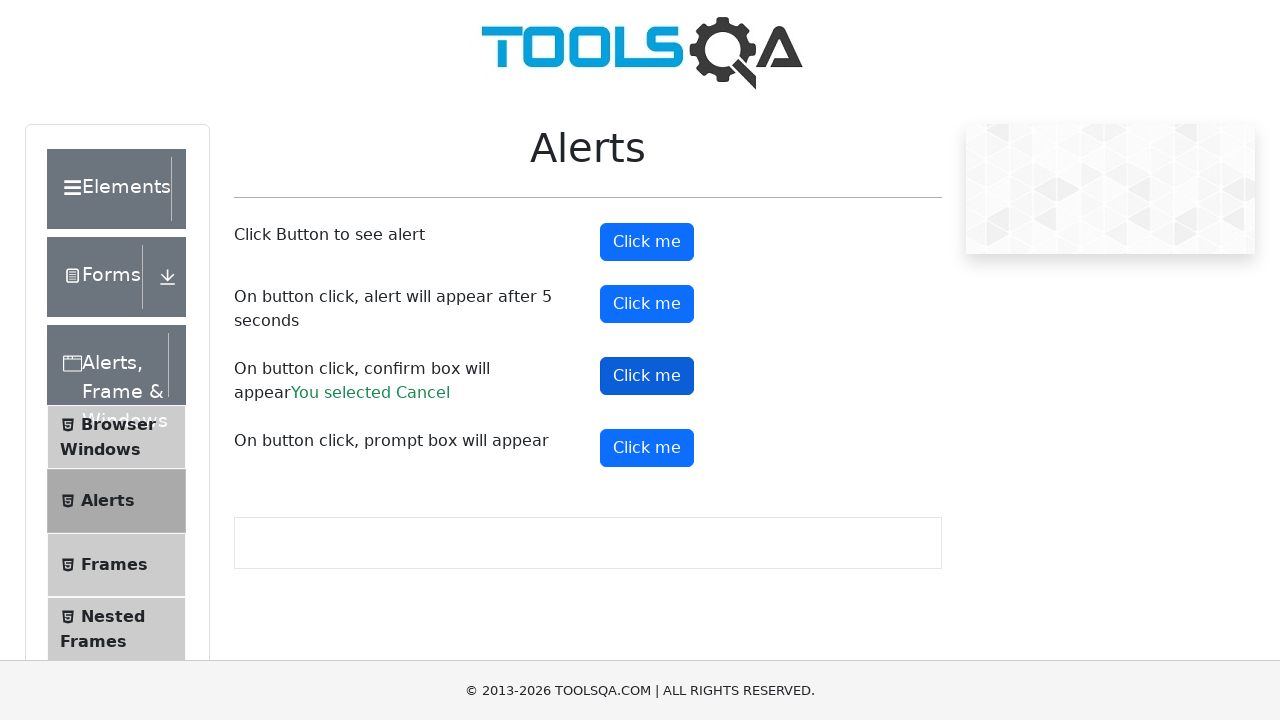

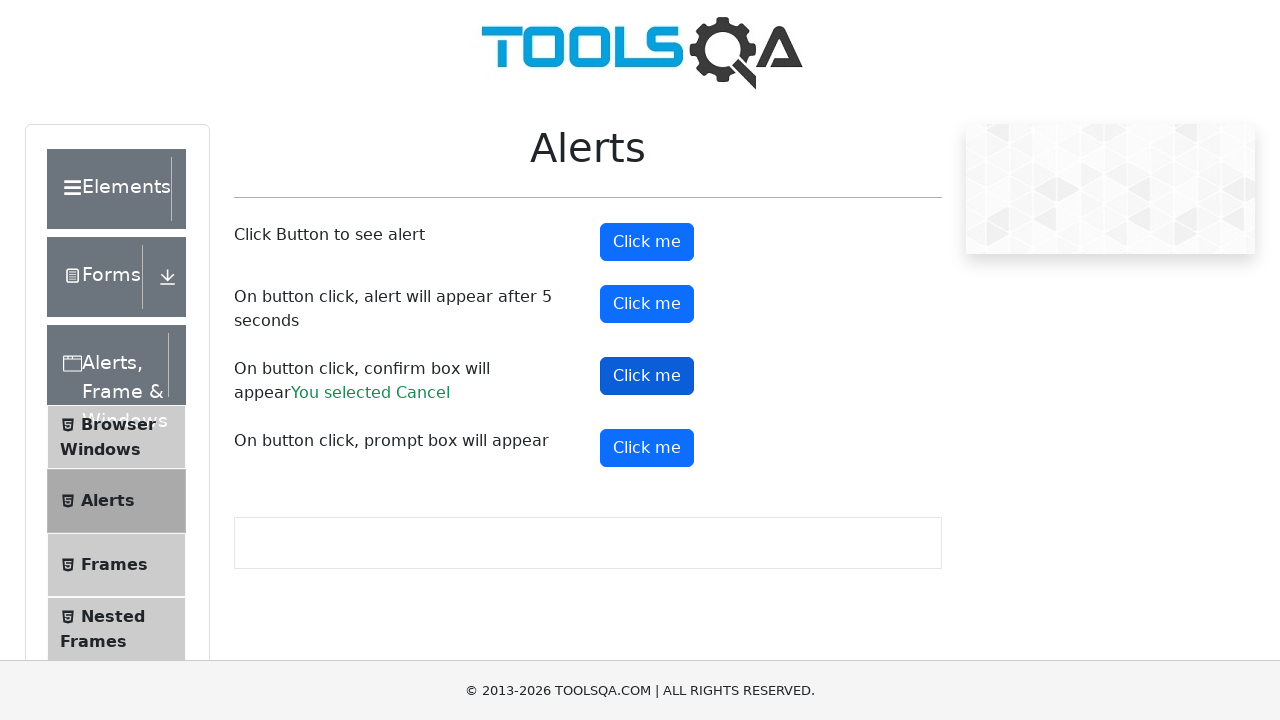